Tests drag and drop functionality on jQuery UI demo page by dragging an element and dropping it onto a target area within an iframe

Starting URL: https://jqueryui.com/droppable/

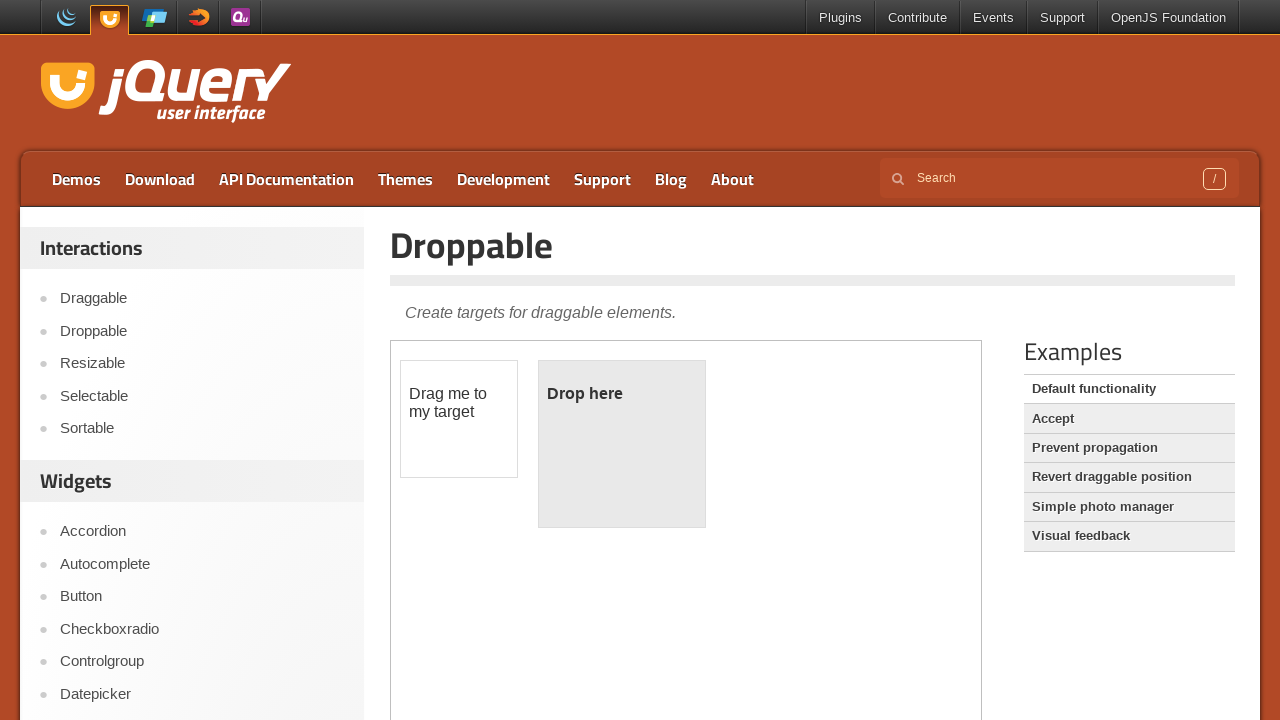

Found iframe containing draggable and droppable elements
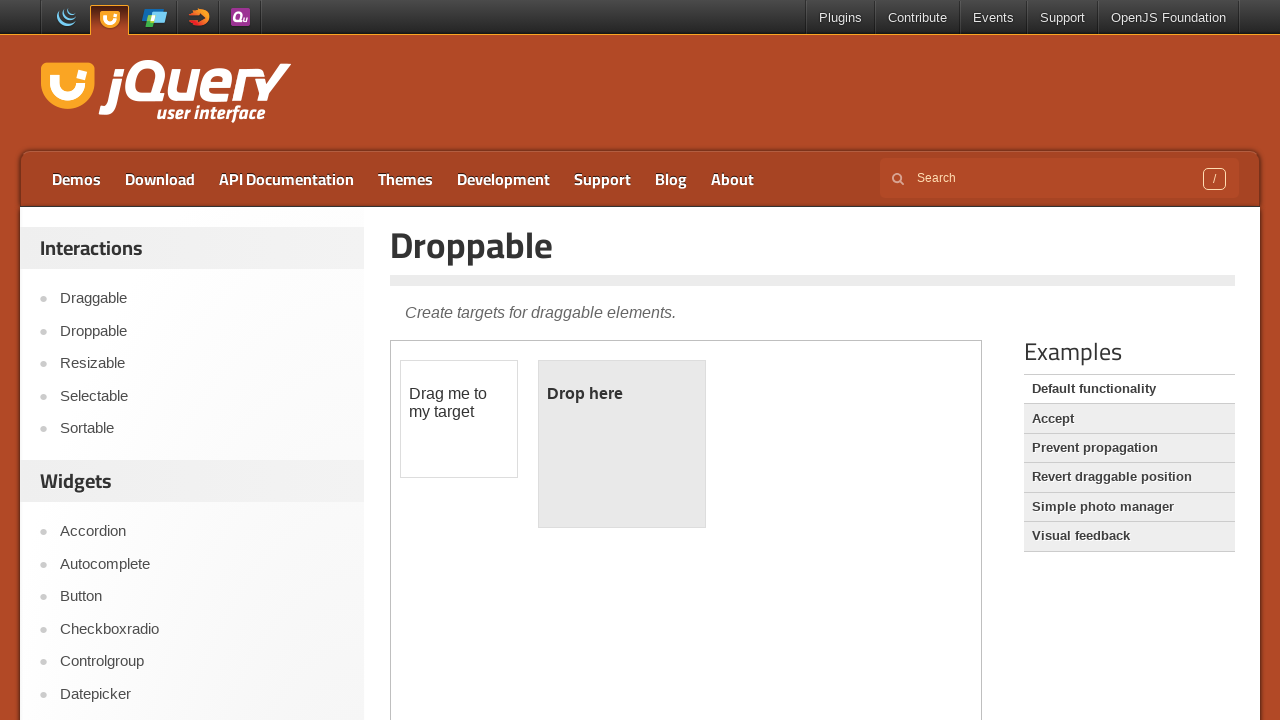

Dragged element and dropped it onto target area
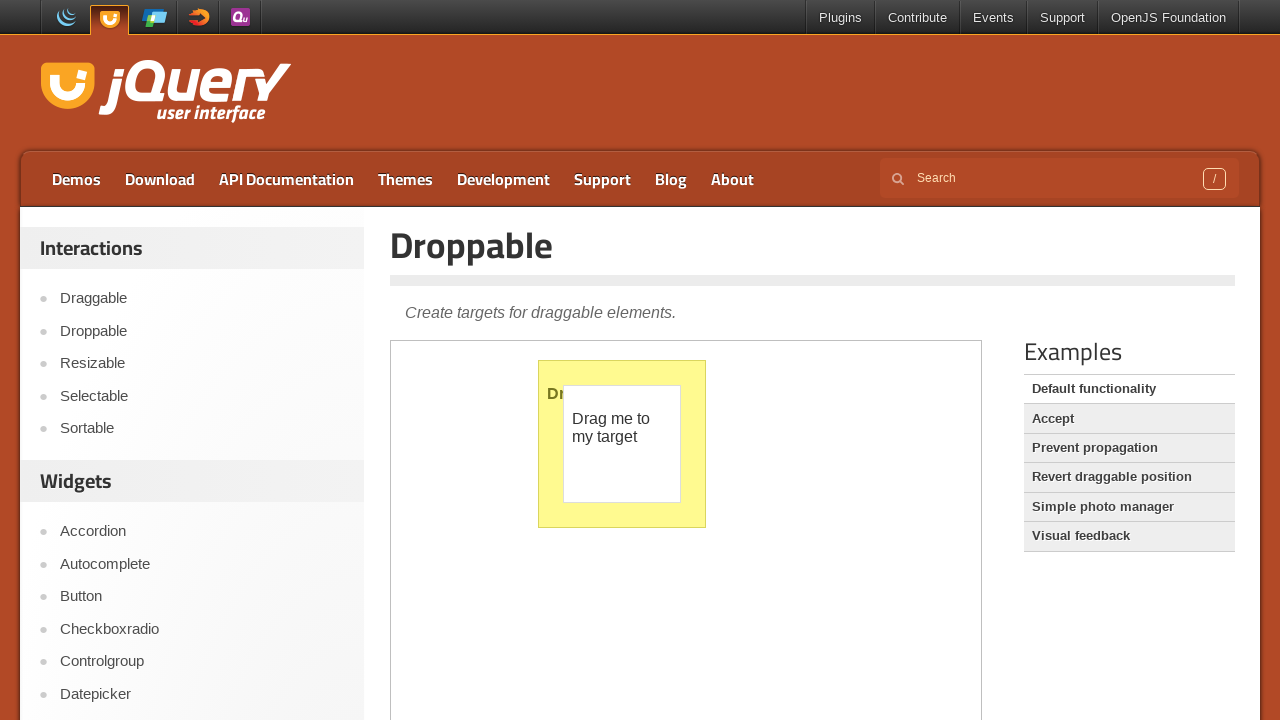

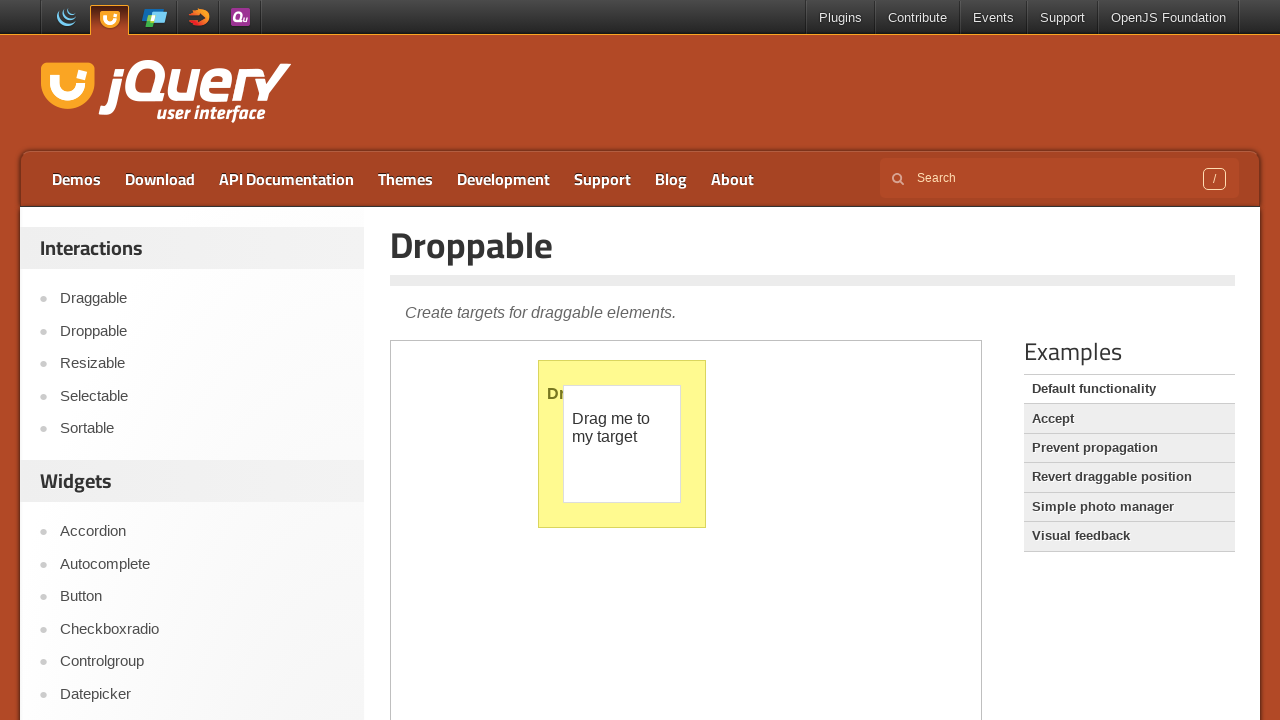